Tests hover functionality by hovering over three images and verifying that corresponding user names become visible on each hover action.

Starting URL: https://practice.cydeo.com/hovers

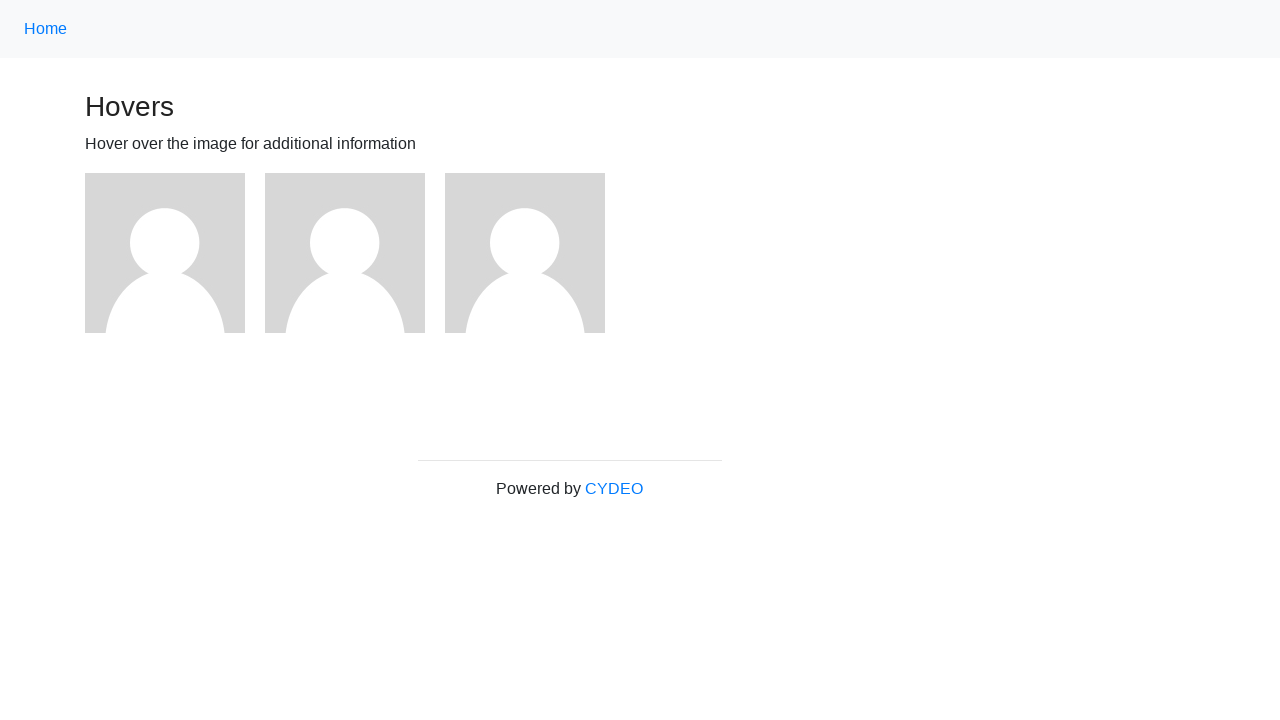

Located first image element
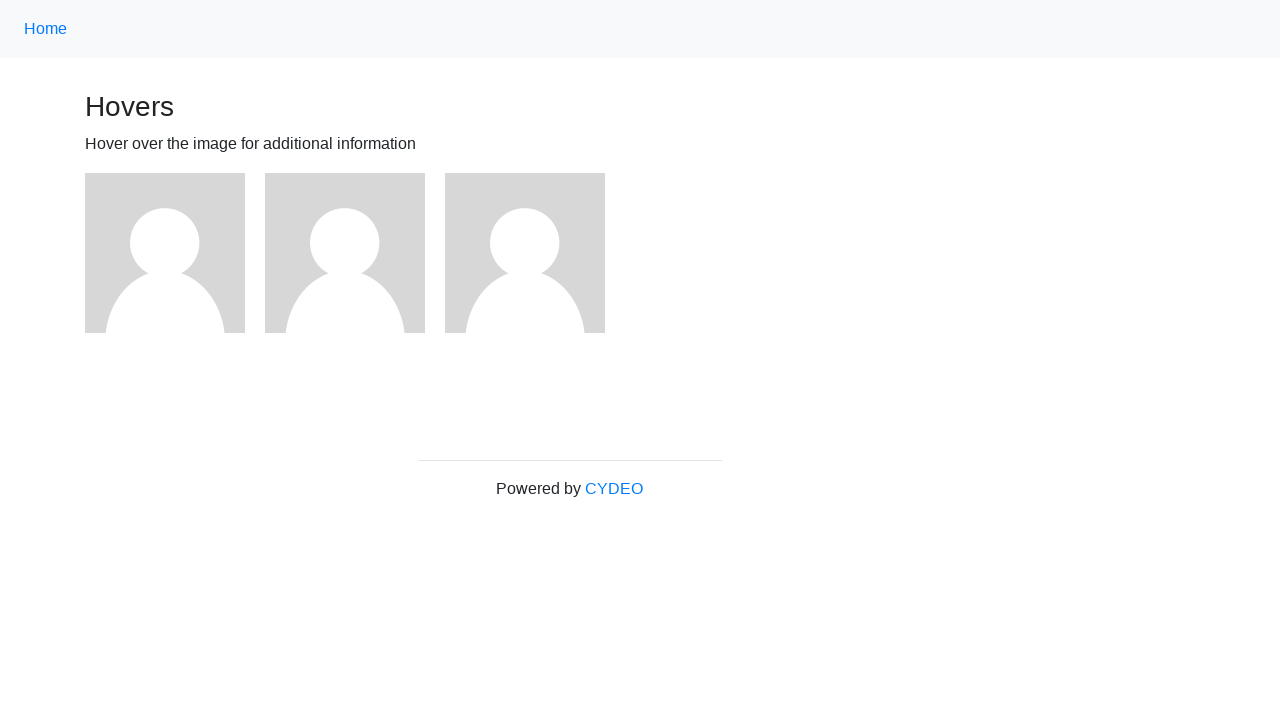

Located second image element
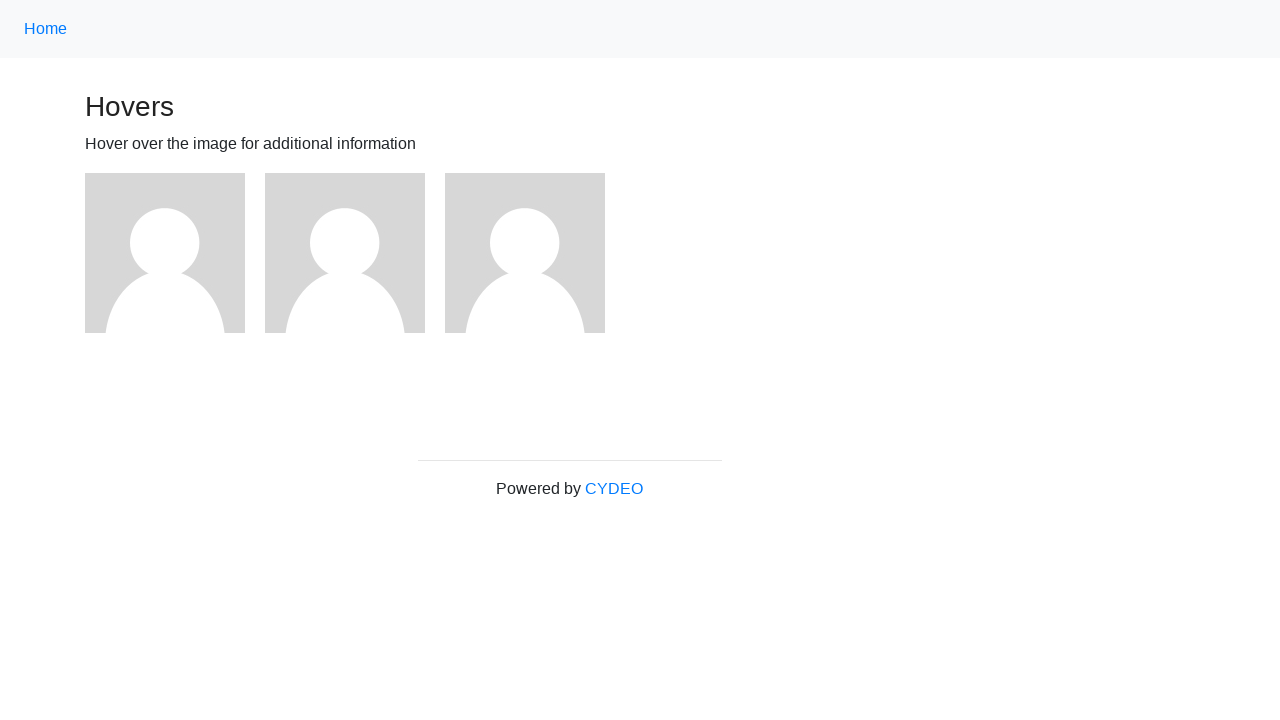

Located third image element
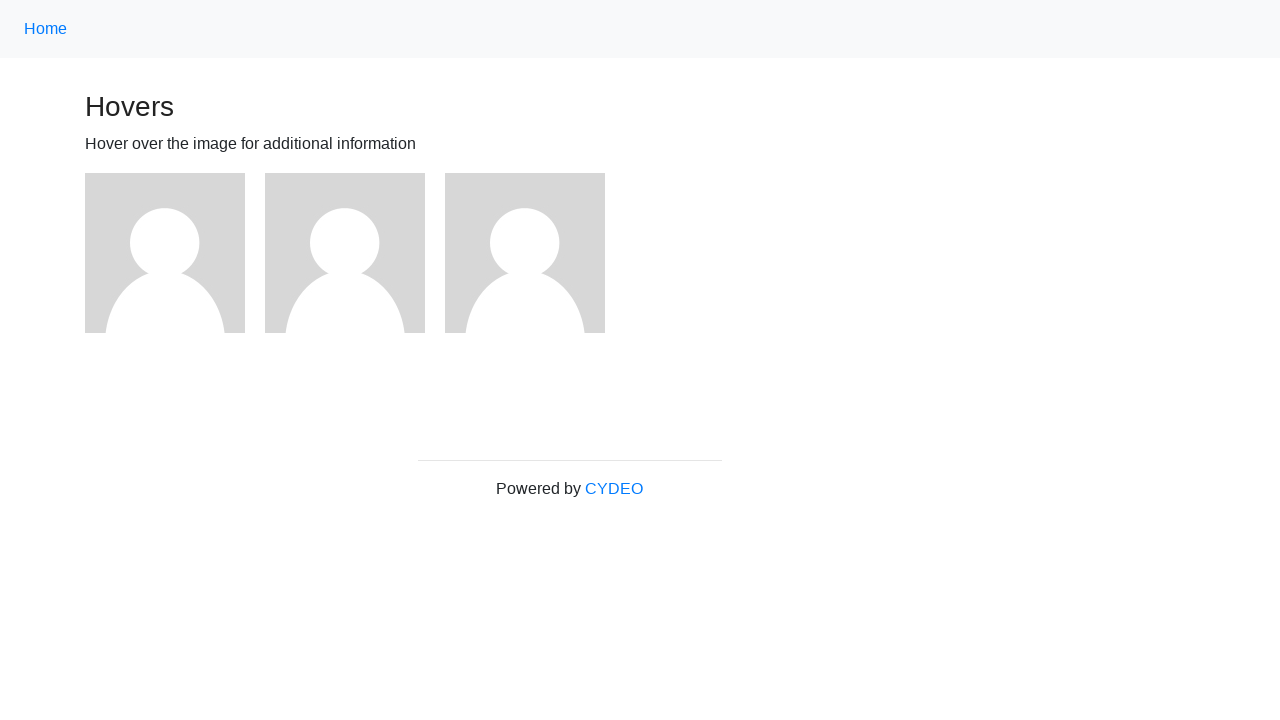

Located user1 text element
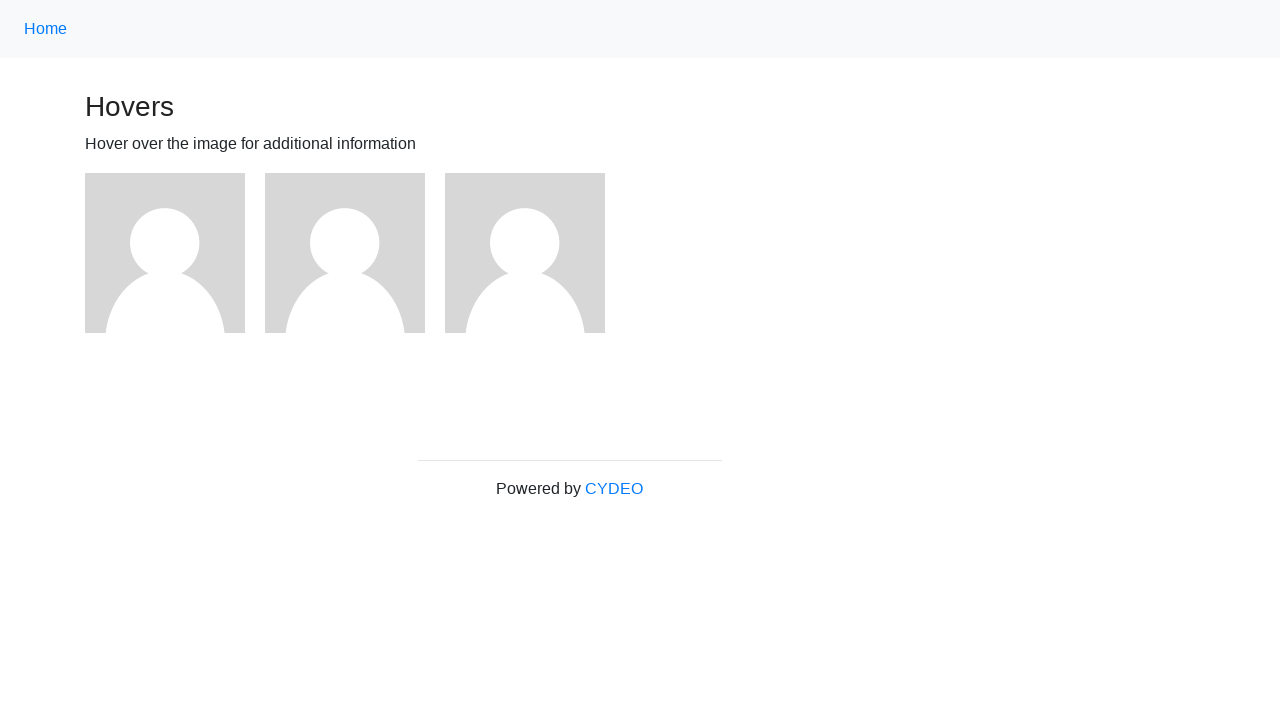

Located user2 text element
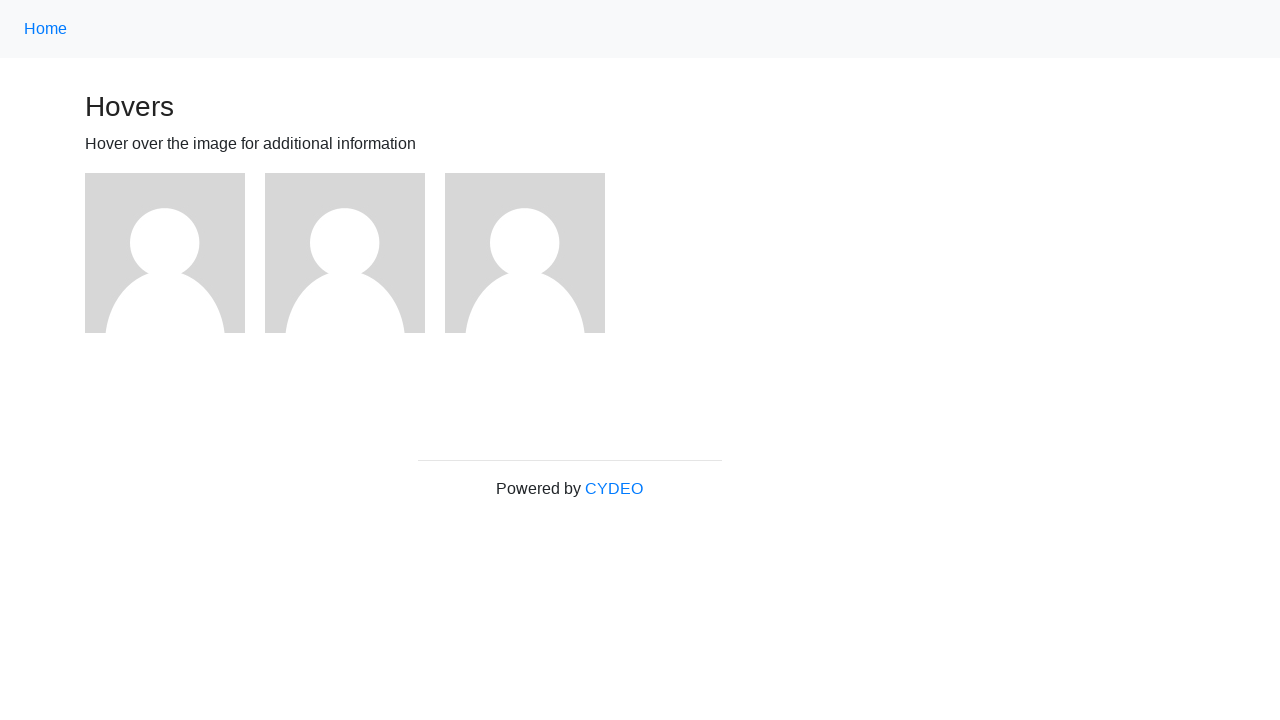

Located user3 text element
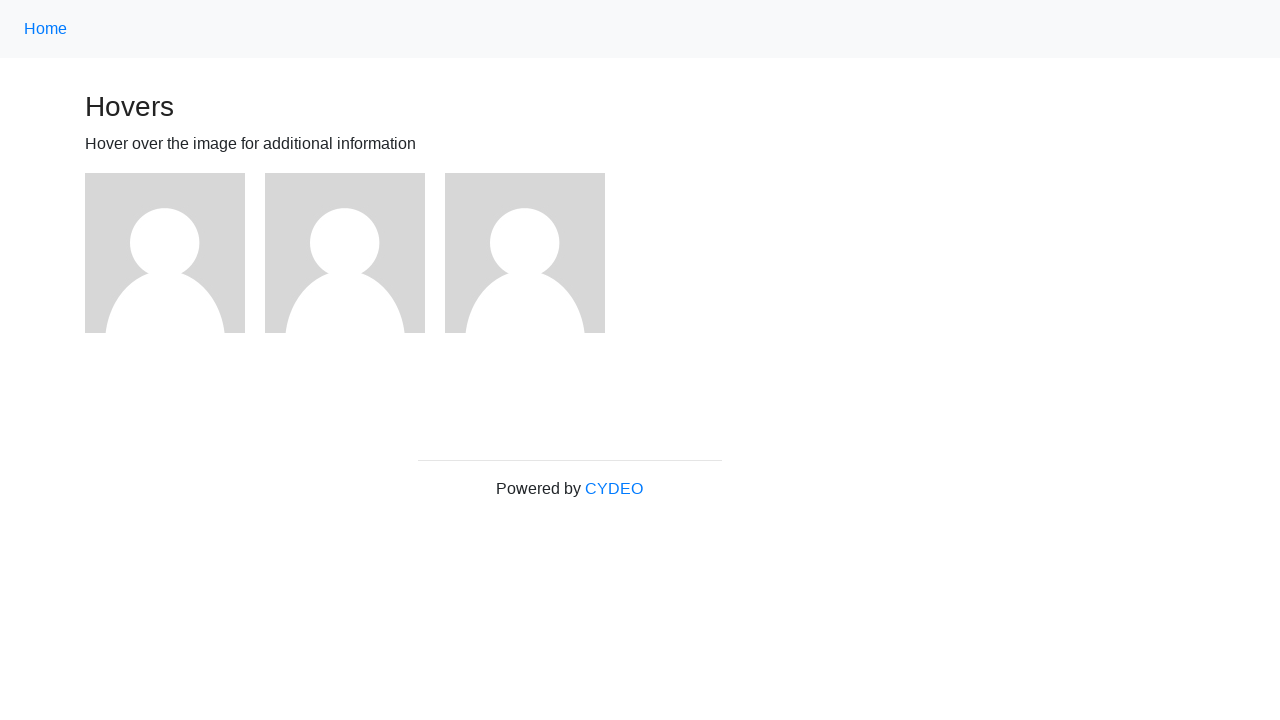

Hovered over first image at (165, 253) on (//img)[1]
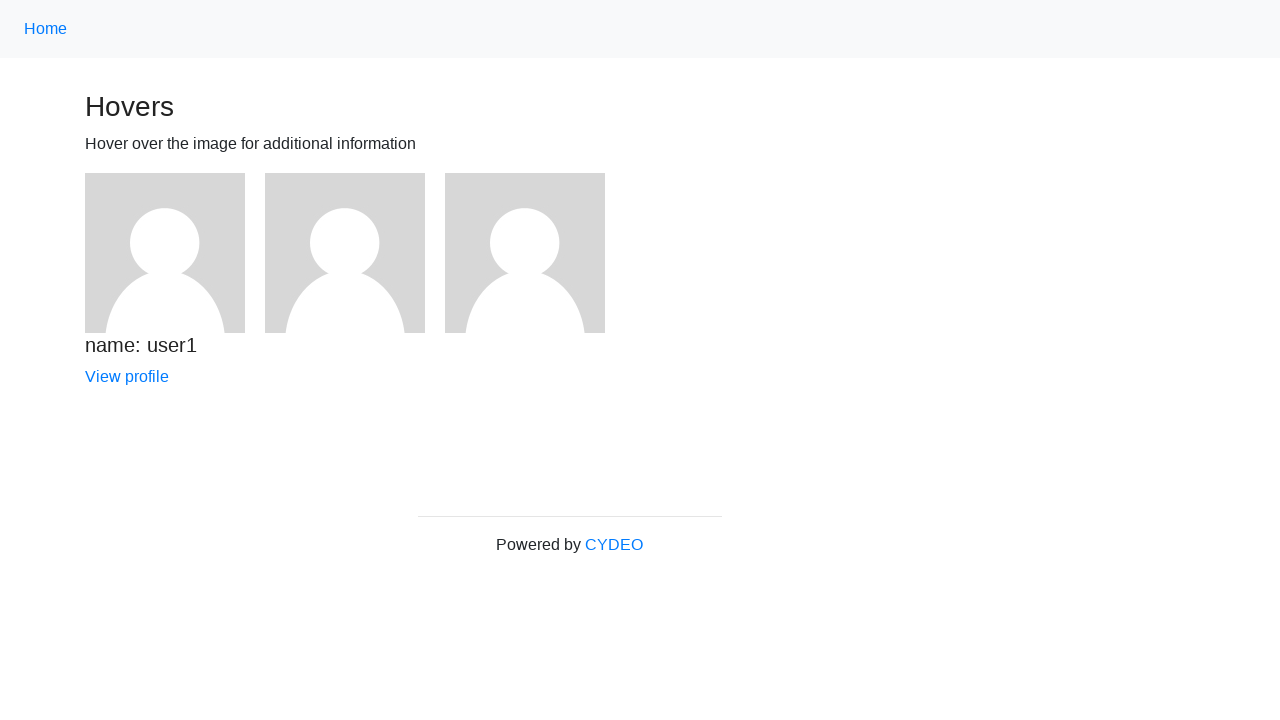

Verified user1 is visible after hovering over first image
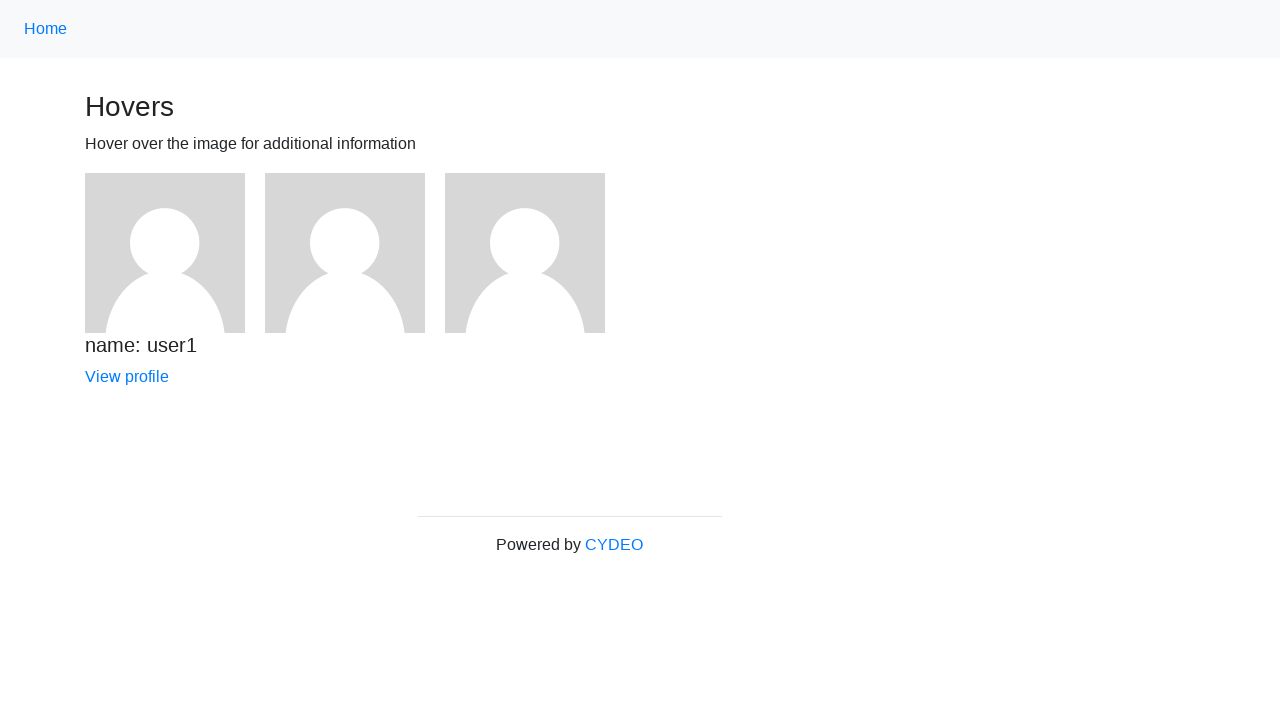

Hovered over second image at (345, 253) on (//img)[2]
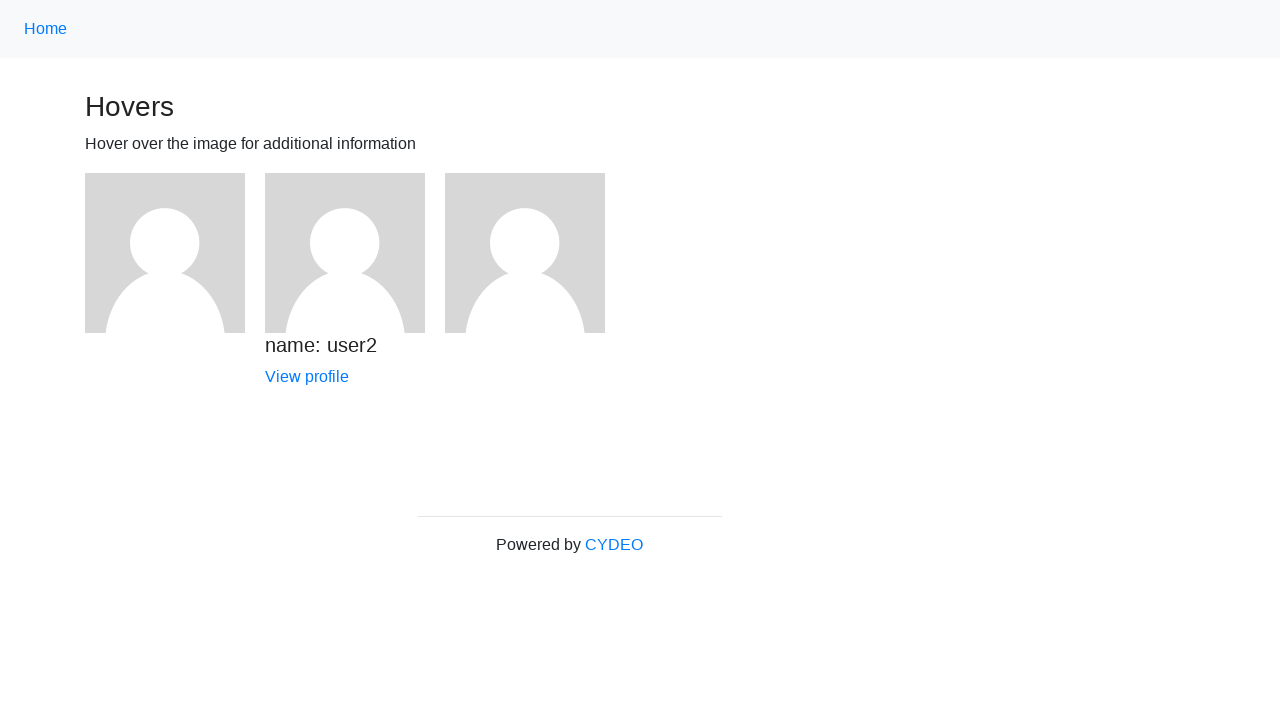

Verified user2 is visible after hovering over second image
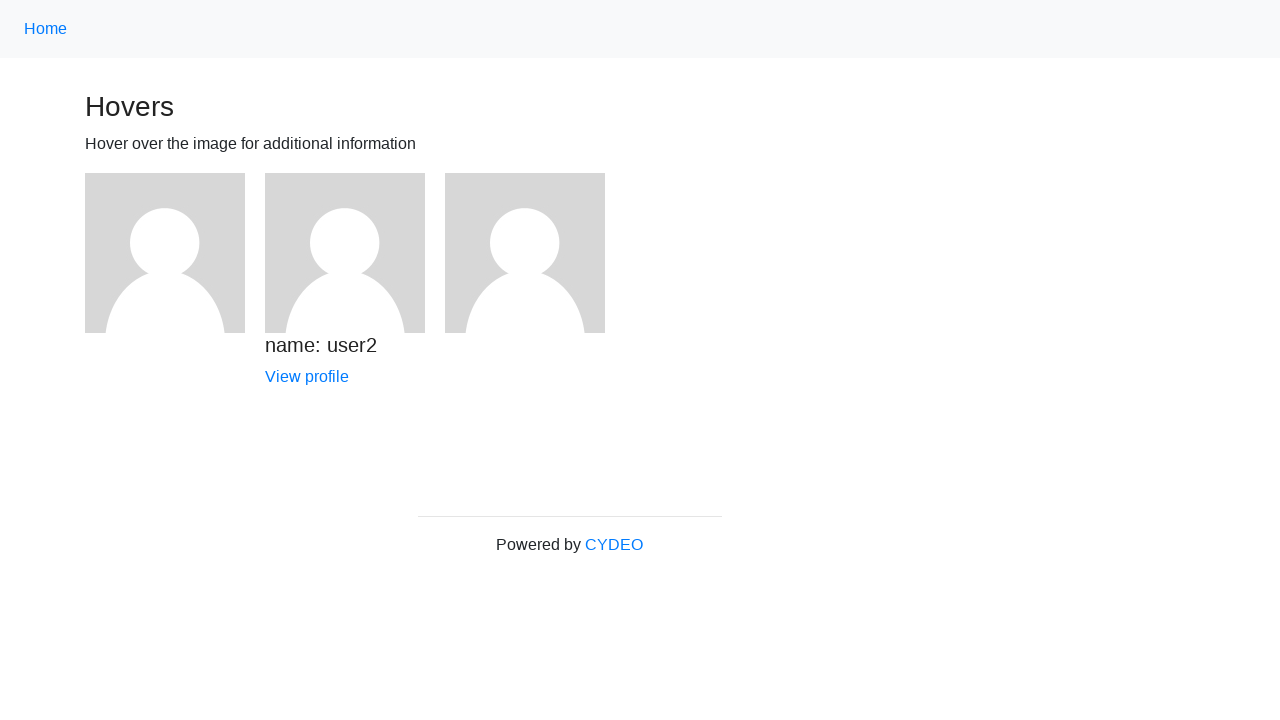

Hovered over third image at (525, 253) on (//img)[3]
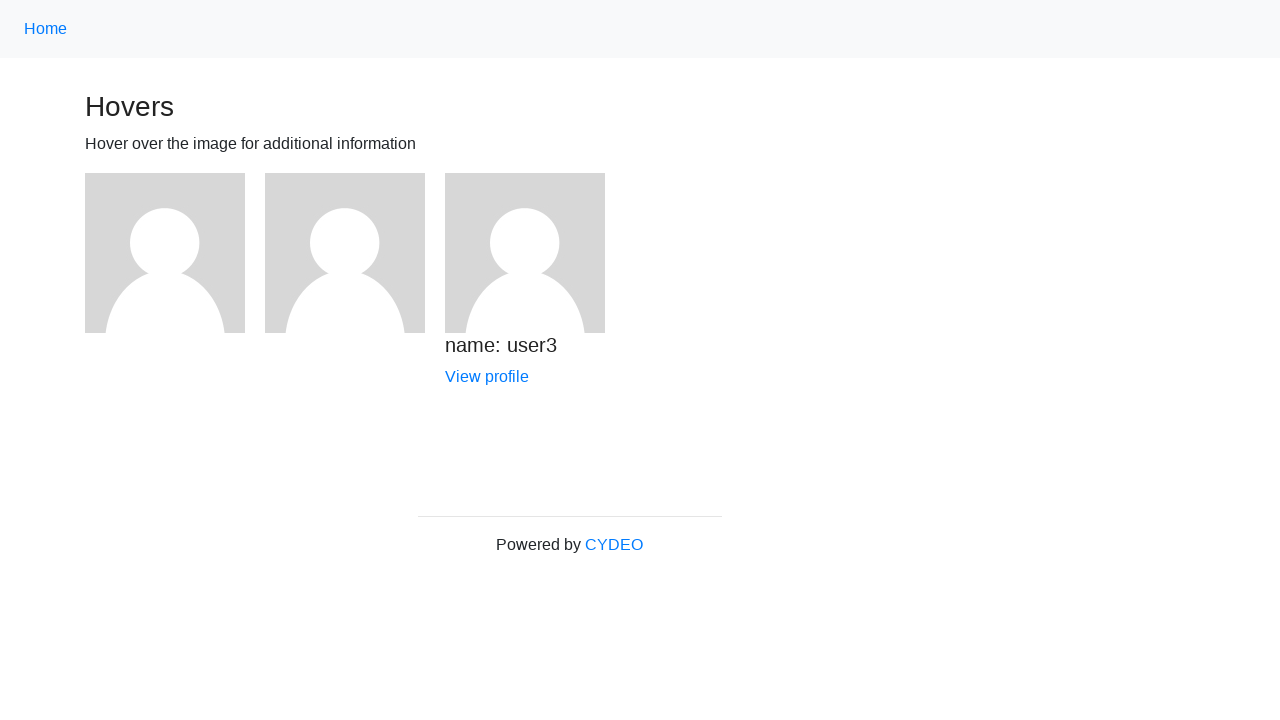

Verified user3 is visible after hovering over third image
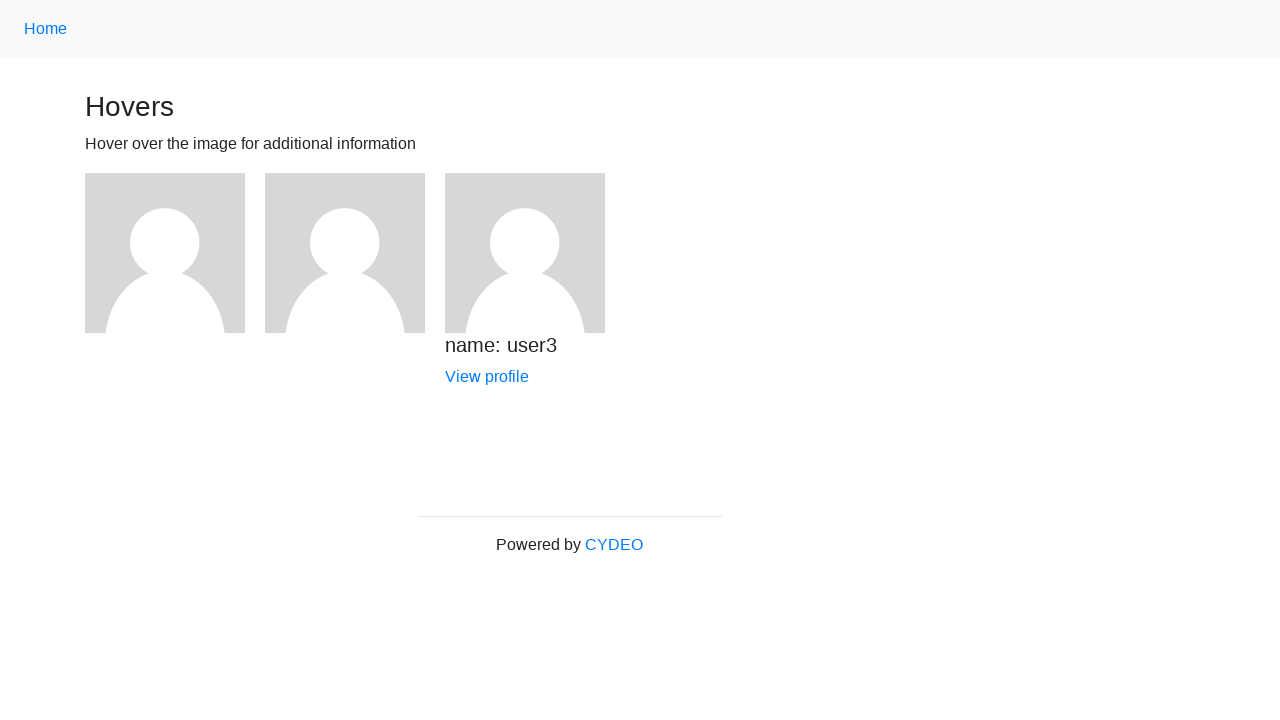

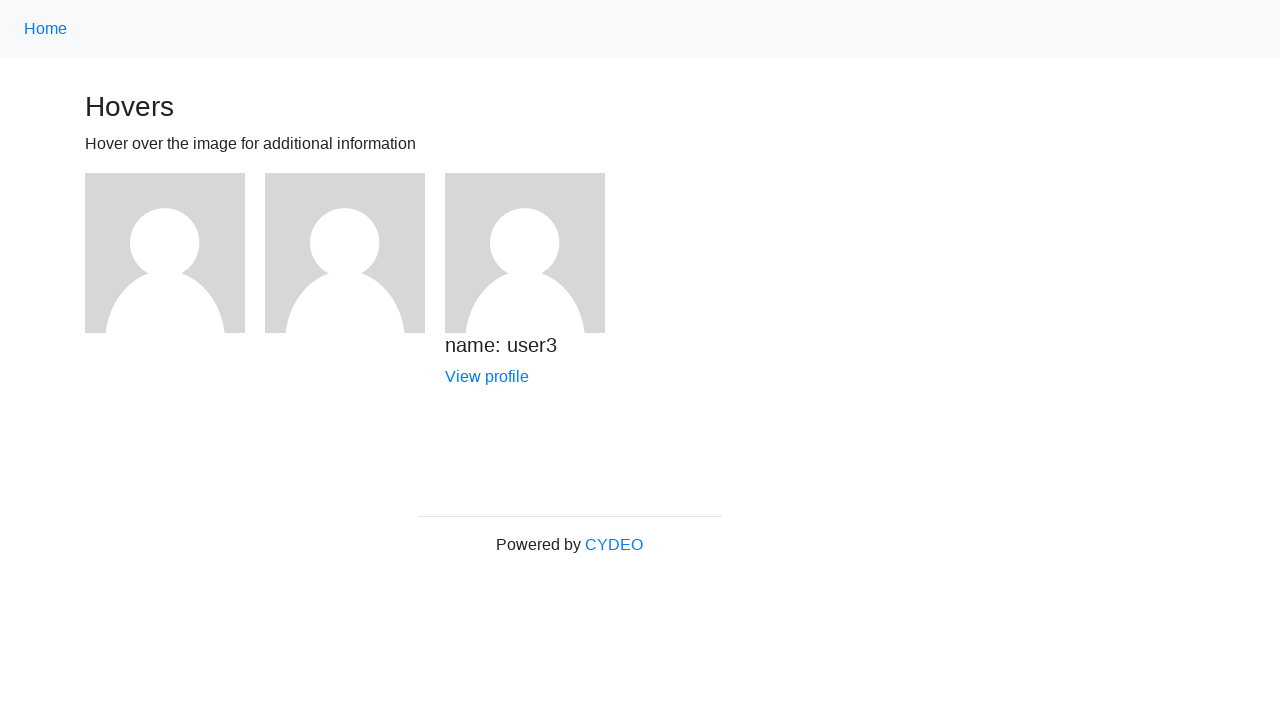